Tests handling of JavaScript alert dialog by clicking a button that triggers an alert and accepting it

Starting URL: https://testautomationpractice.blogspot.com/

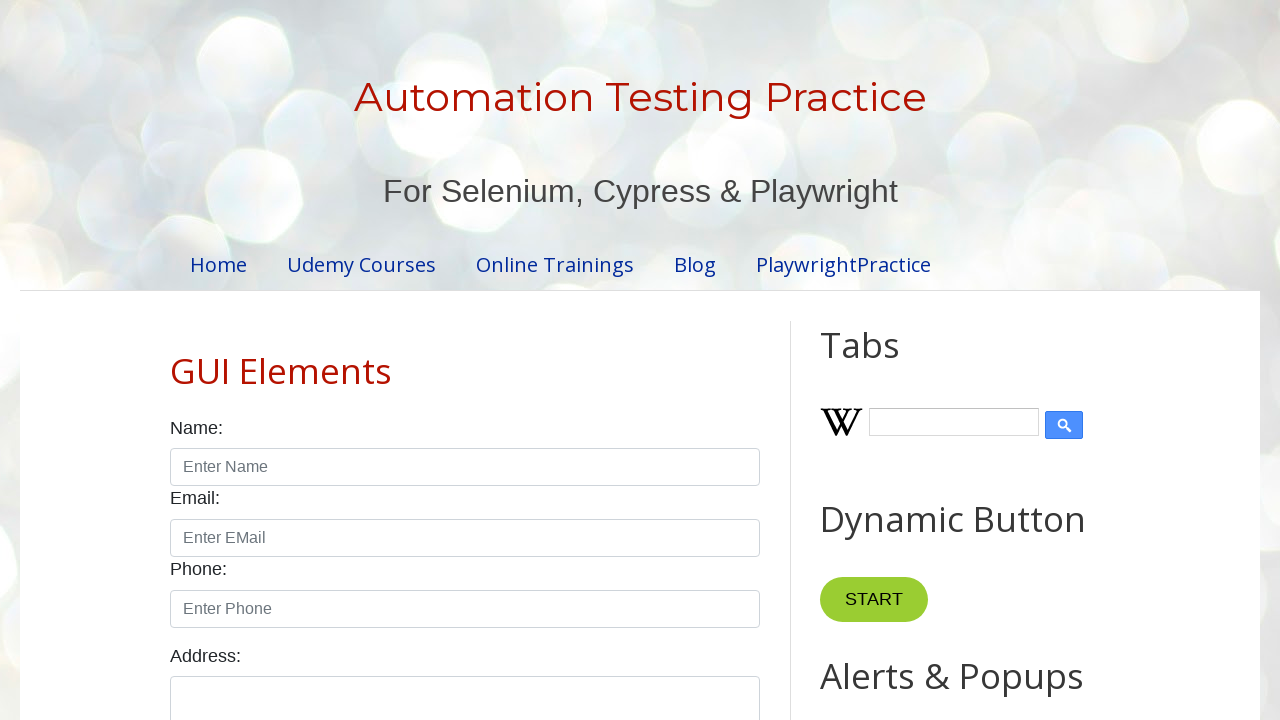

Set up dialog handler for alert
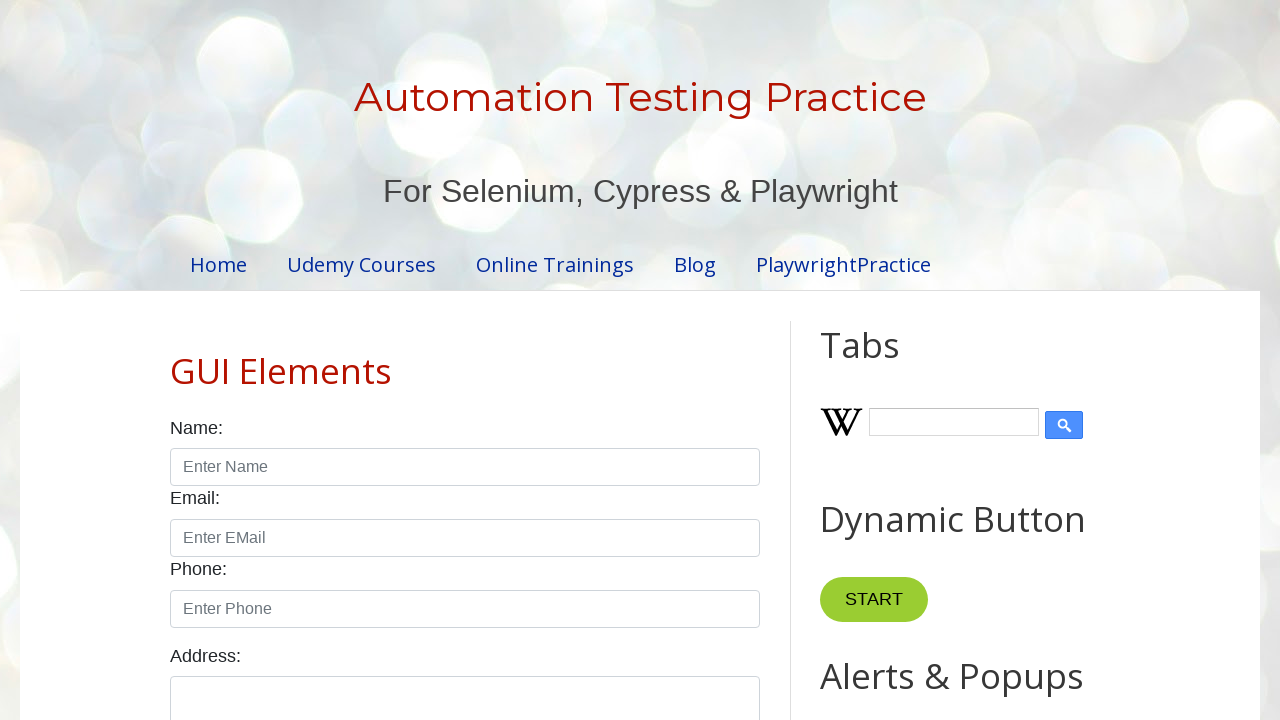

Clicked alert button at (888, 361) on xpath=//button[@id='alertBtn']
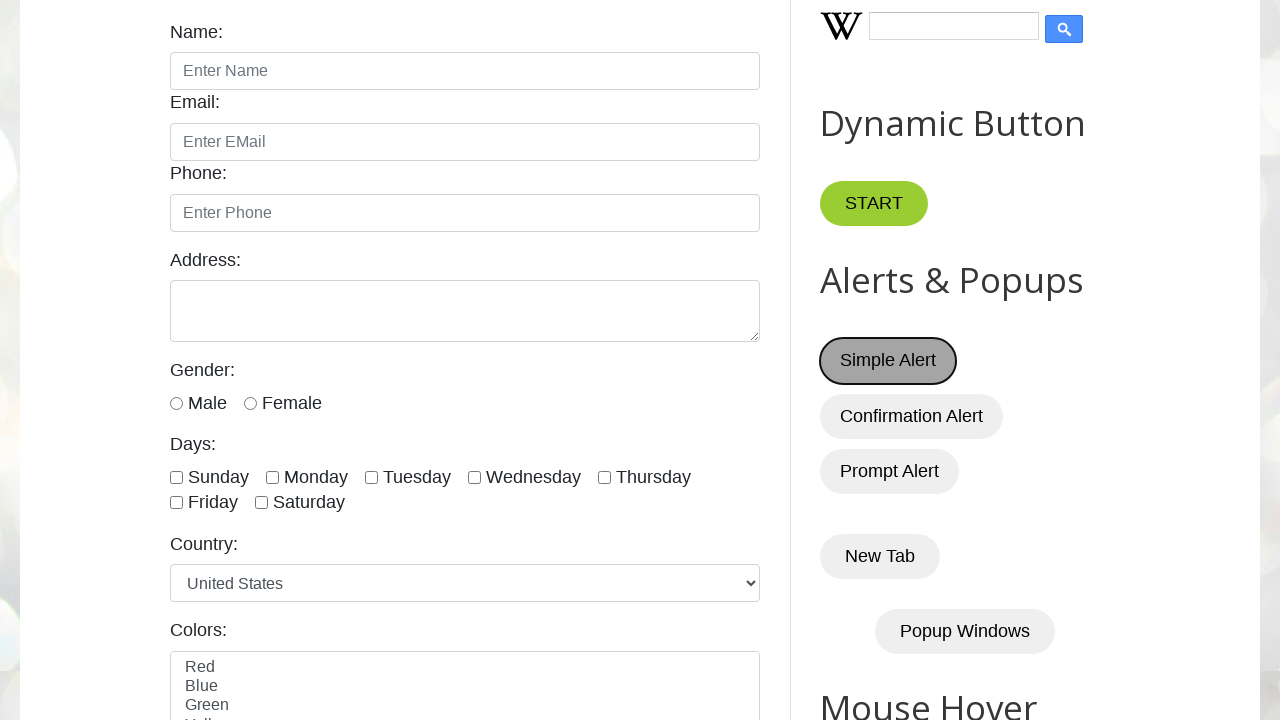

Waited for dialog to be processed
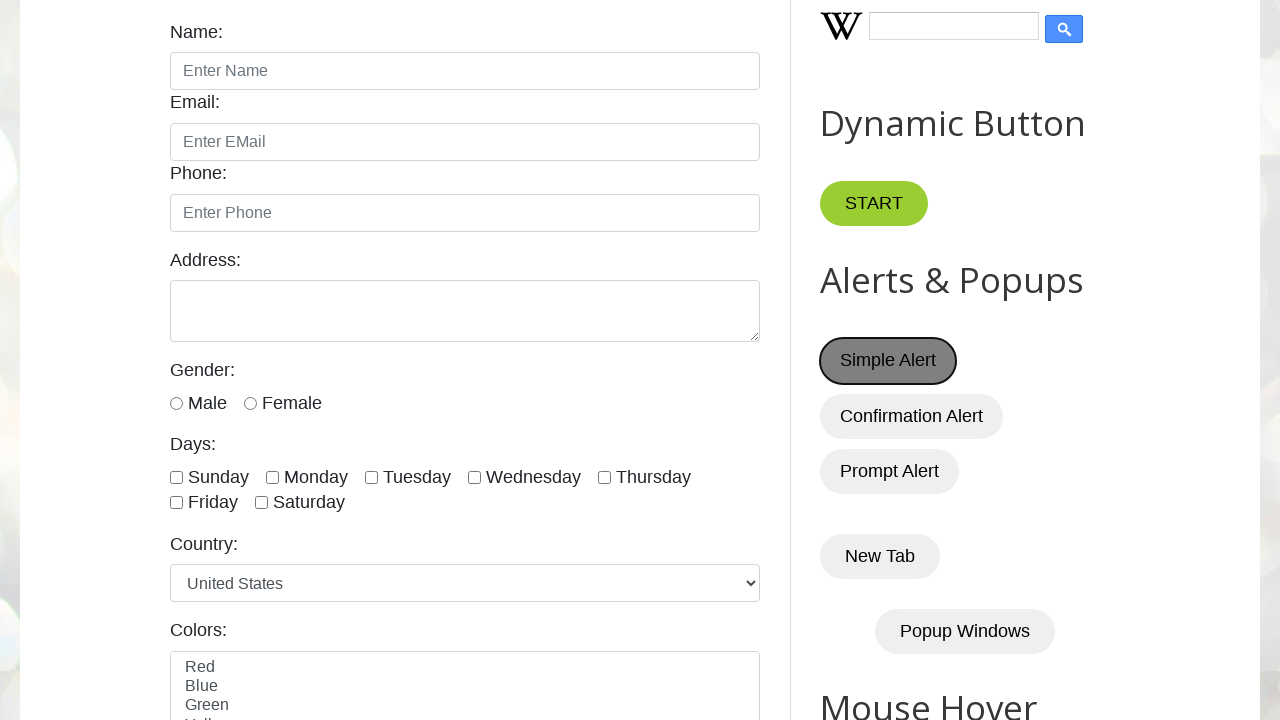

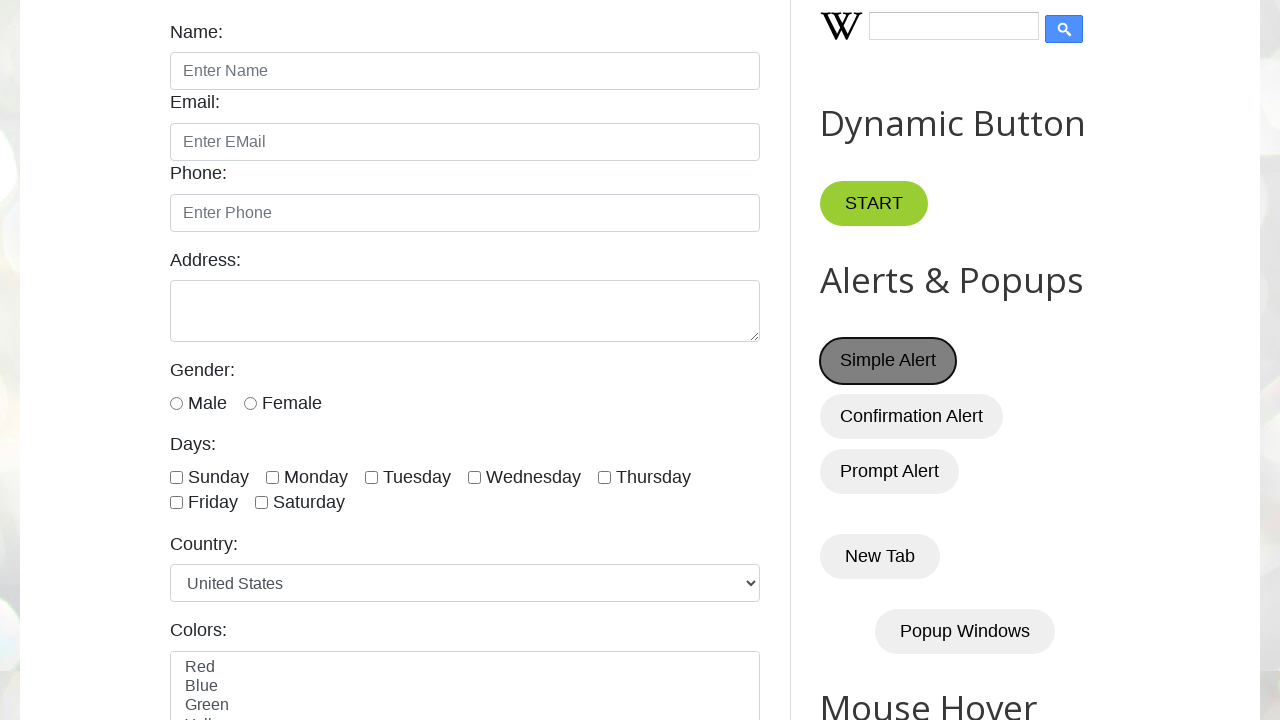